Navigates to wisequarter.com website and verifies the page loads by checking the title

Starting URL: https://www.wisequarter.com

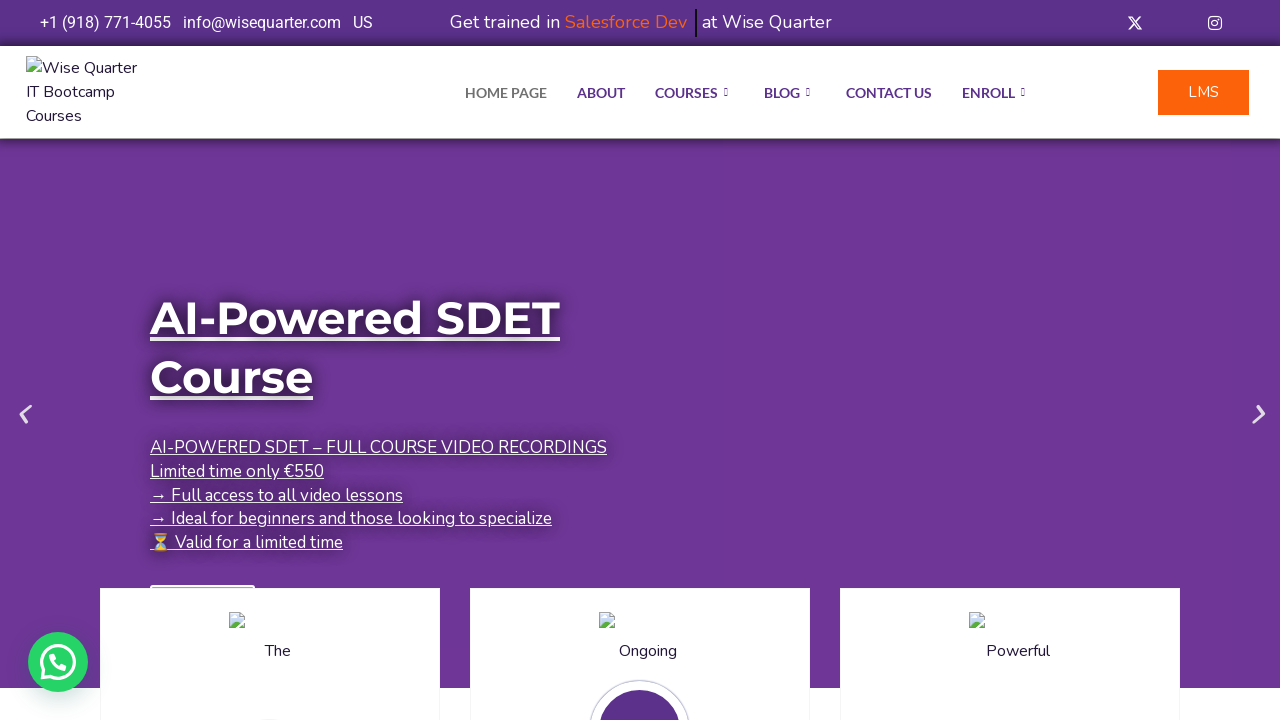

Waited for page to reach domcontentloaded state
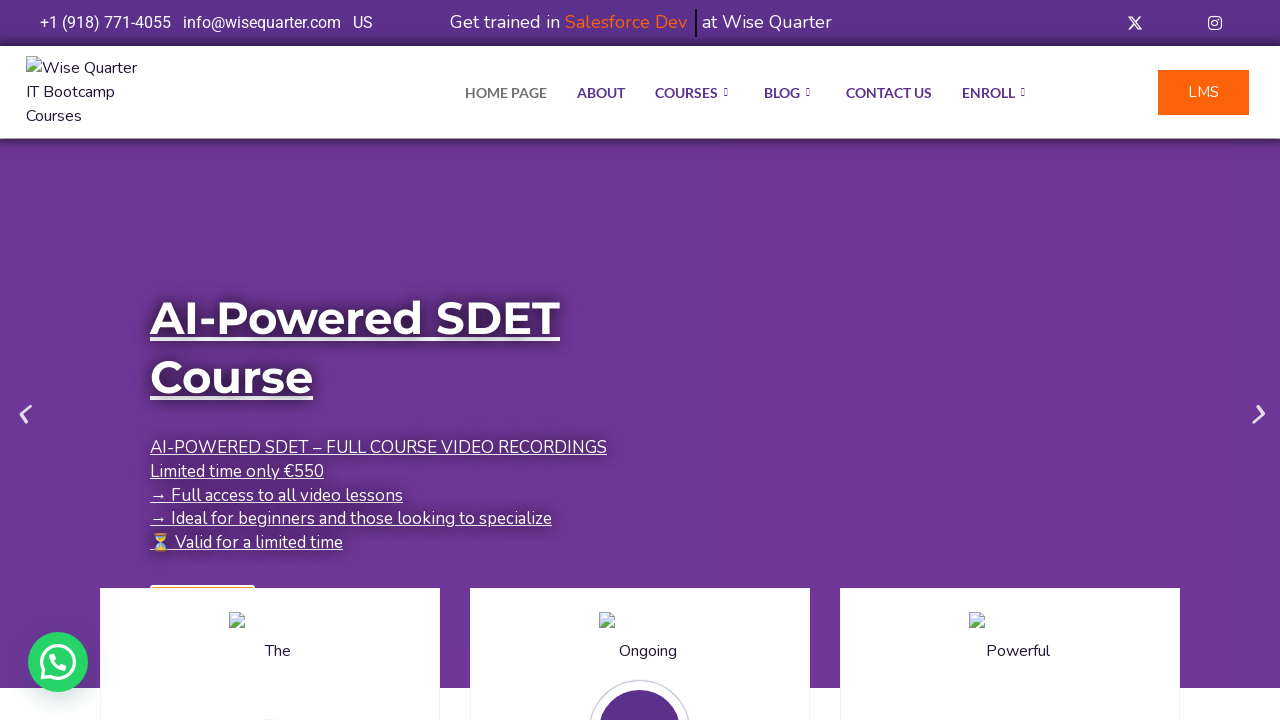

Retrieved page title: 'IT Bootcamp Courses, Online Classes - Wise Quarter Course'
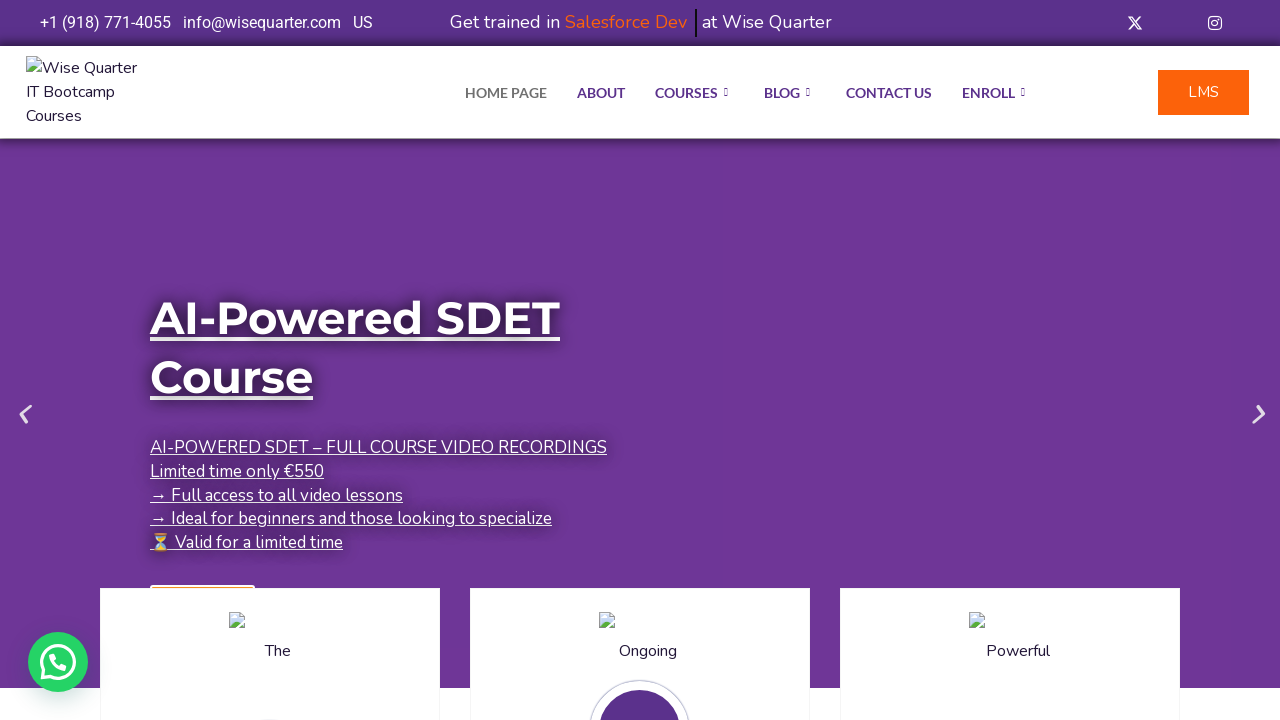

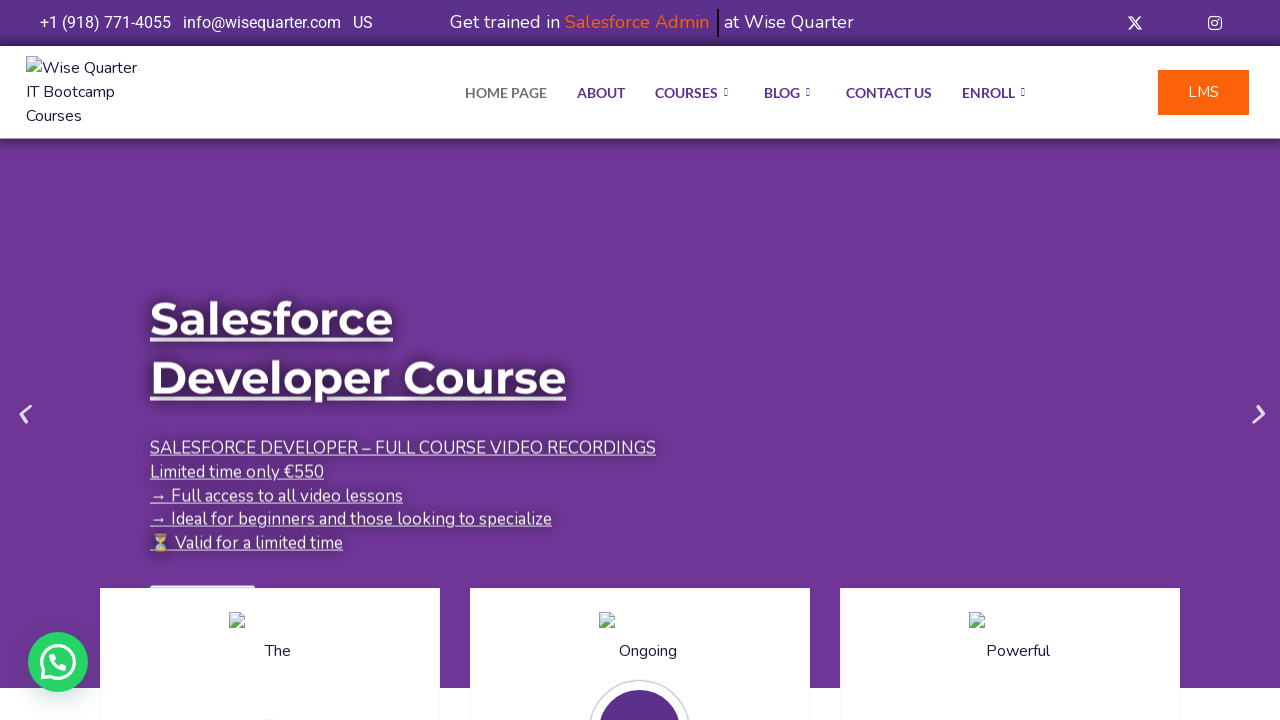